Tests that pressing Escape cancels editing and reverts to original text

Starting URL: https://demo.playwright.dev/todomvc/#/

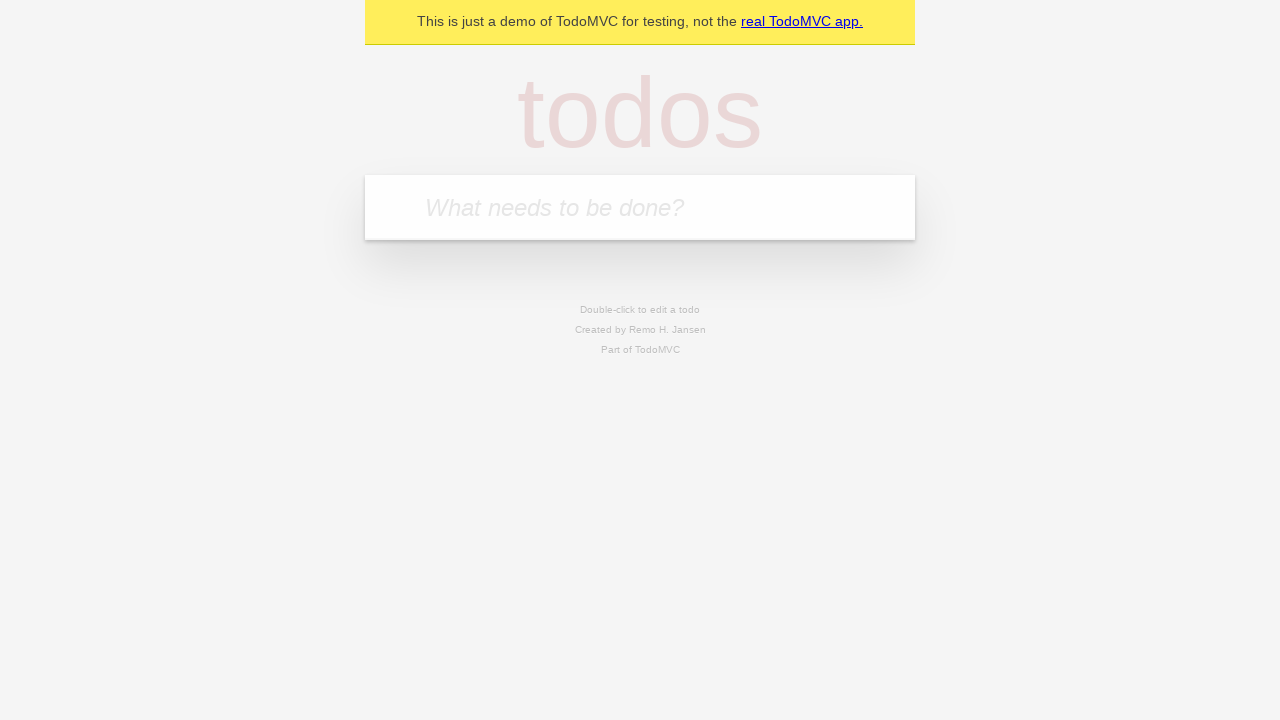

Filled todo input with 'buy some cheese' on internal:attr=[placeholder="What needs to be done?"i]
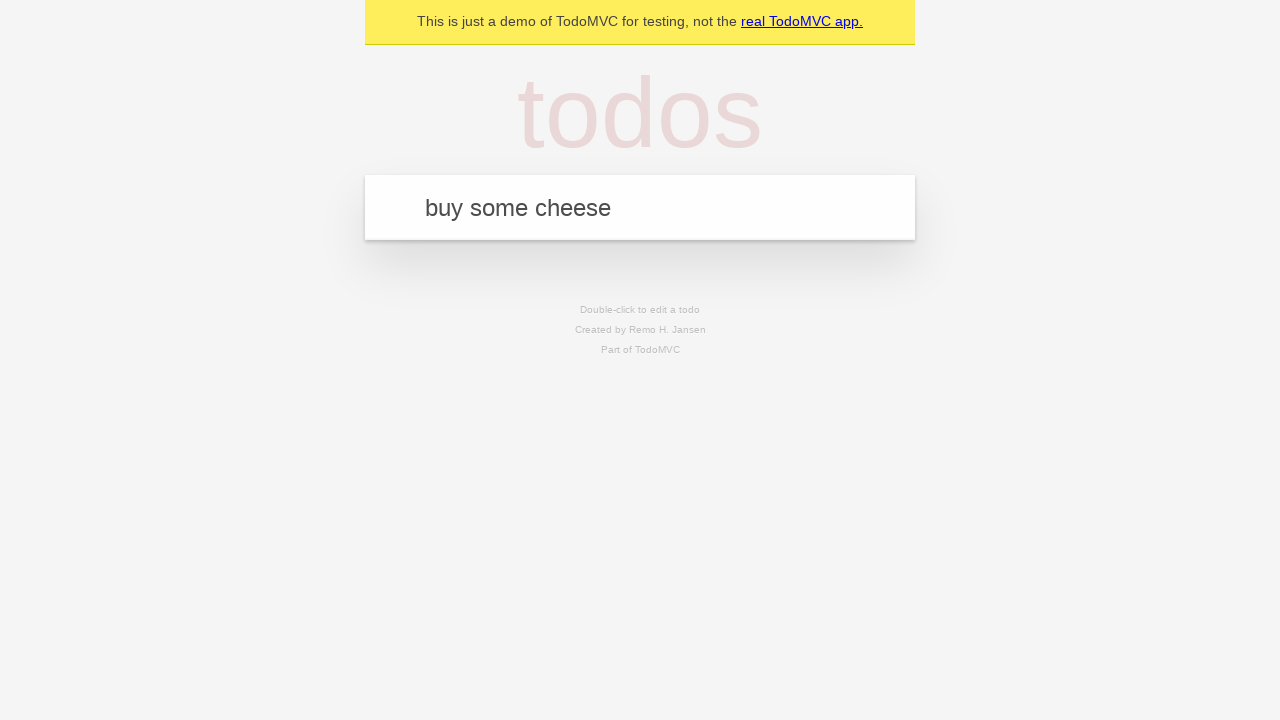

Pressed Enter to create todo 'buy some cheese' on internal:attr=[placeholder="What needs to be done?"i]
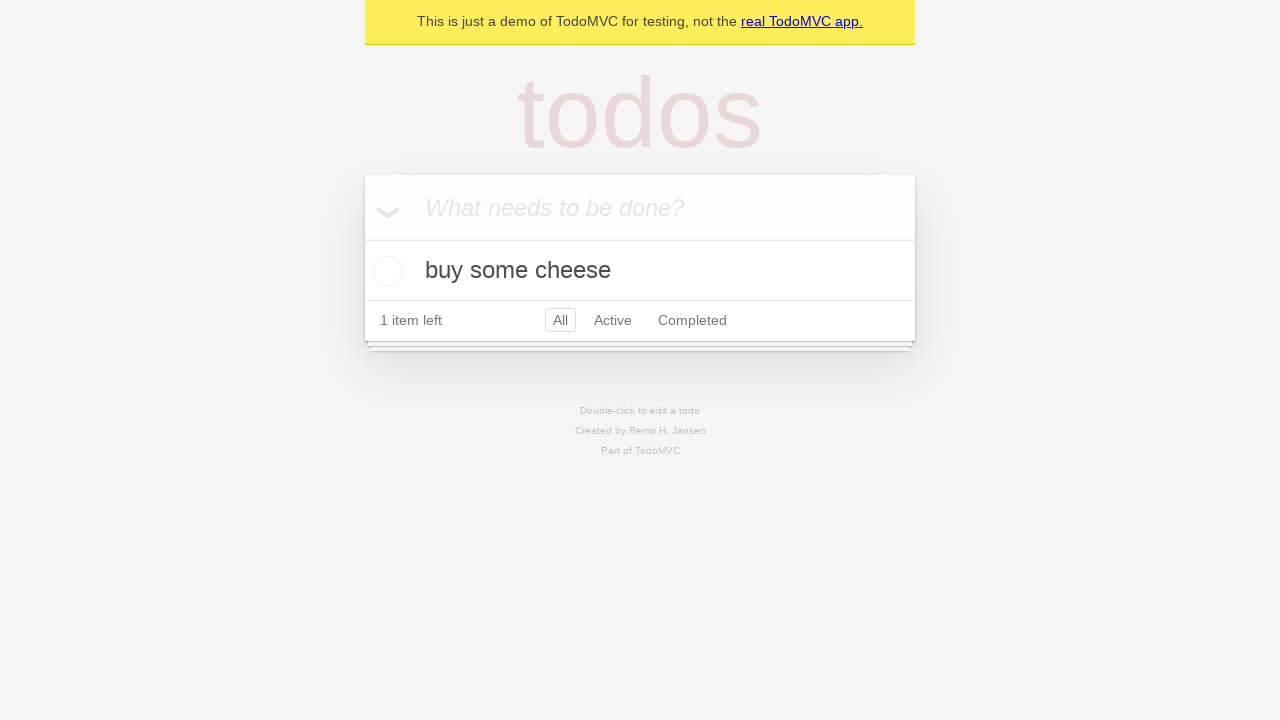

Filled todo input with 'feed the cat' on internal:attr=[placeholder="What needs to be done?"i]
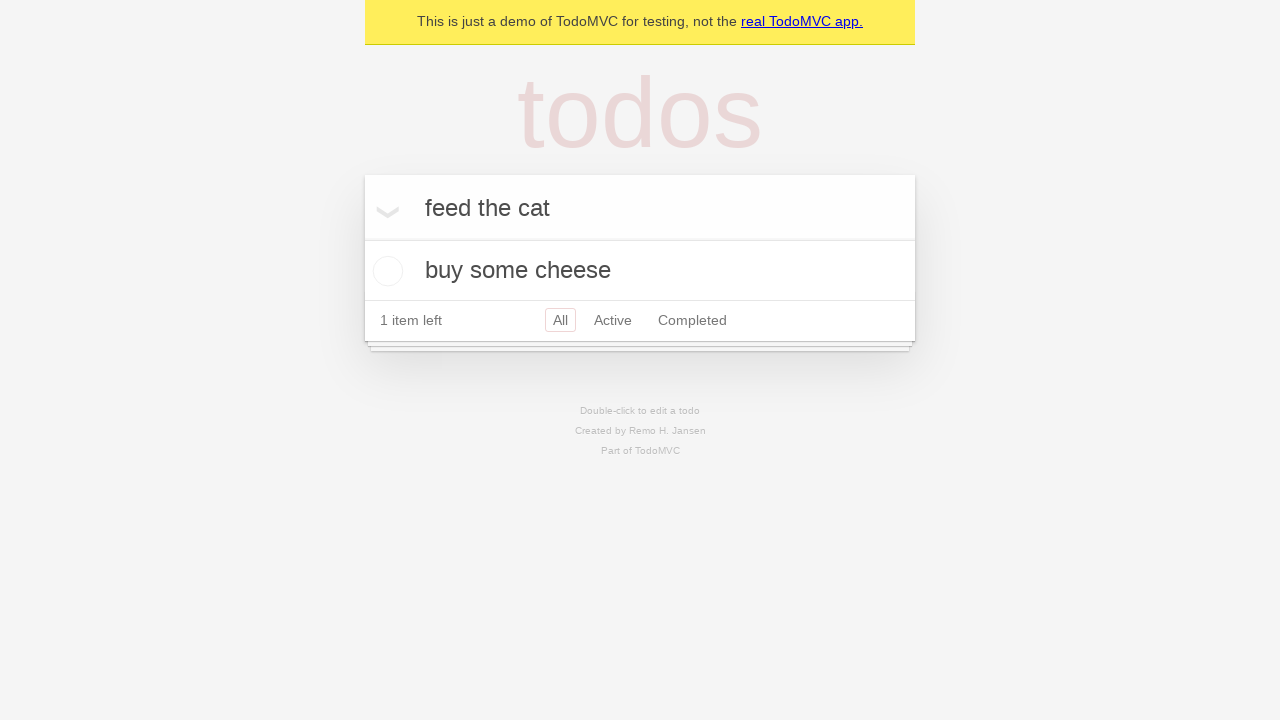

Pressed Enter to create todo 'feed the cat' on internal:attr=[placeholder="What needs to be done?"i]
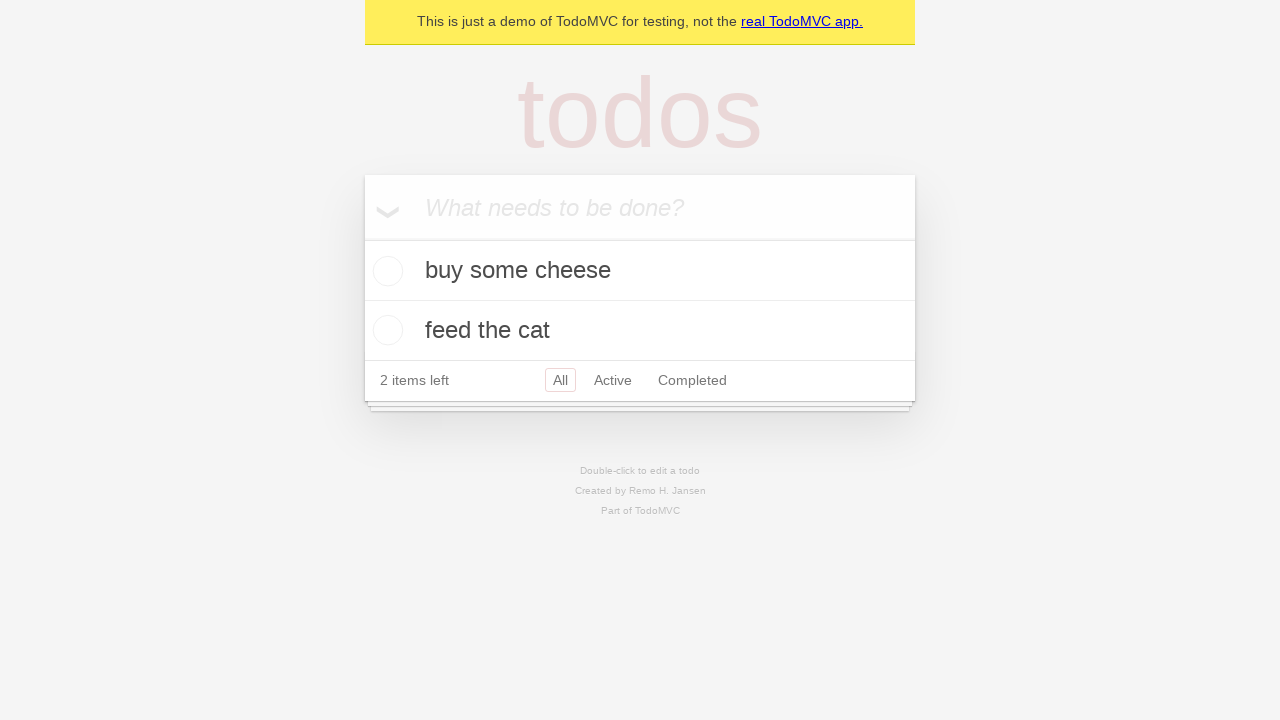

Filled todo input with 'book a doctors appointment' on internal:attr=[placeholder="What needs to be done?"i]
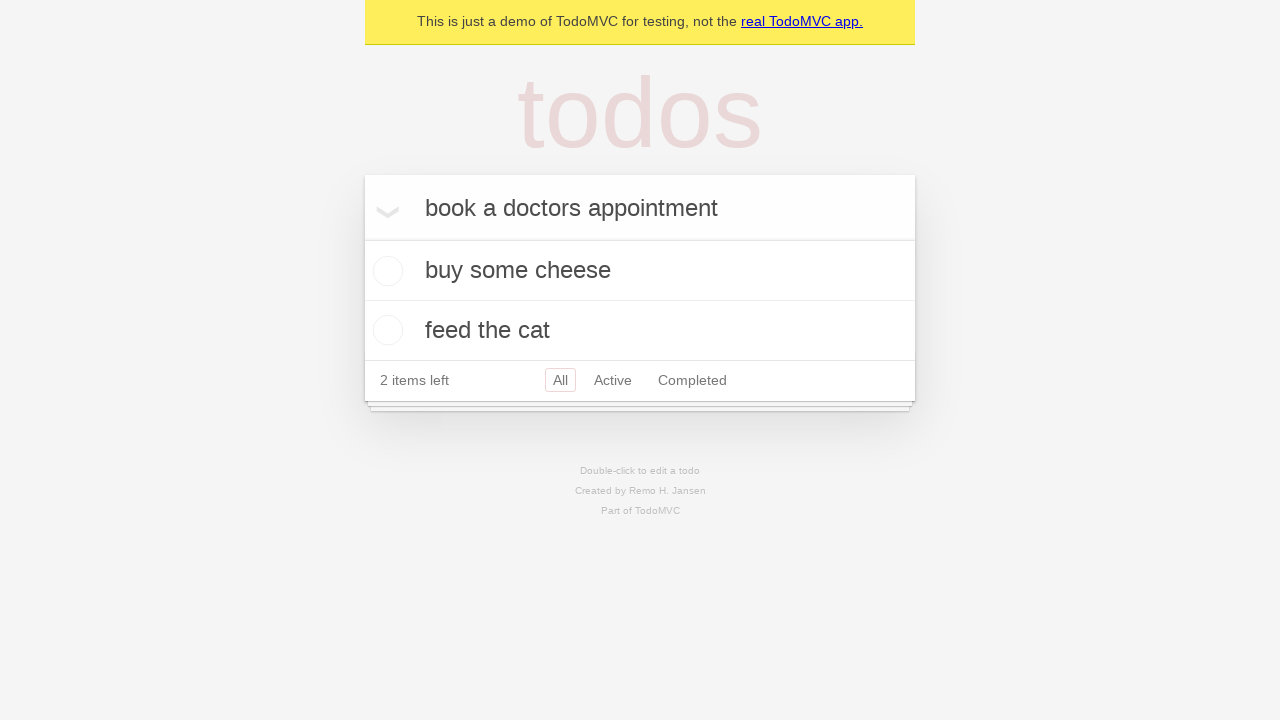

Pressed Enter to create todo 'book a doctors appointment' on internal:attr=[placeholder="What needs to be done?"i]
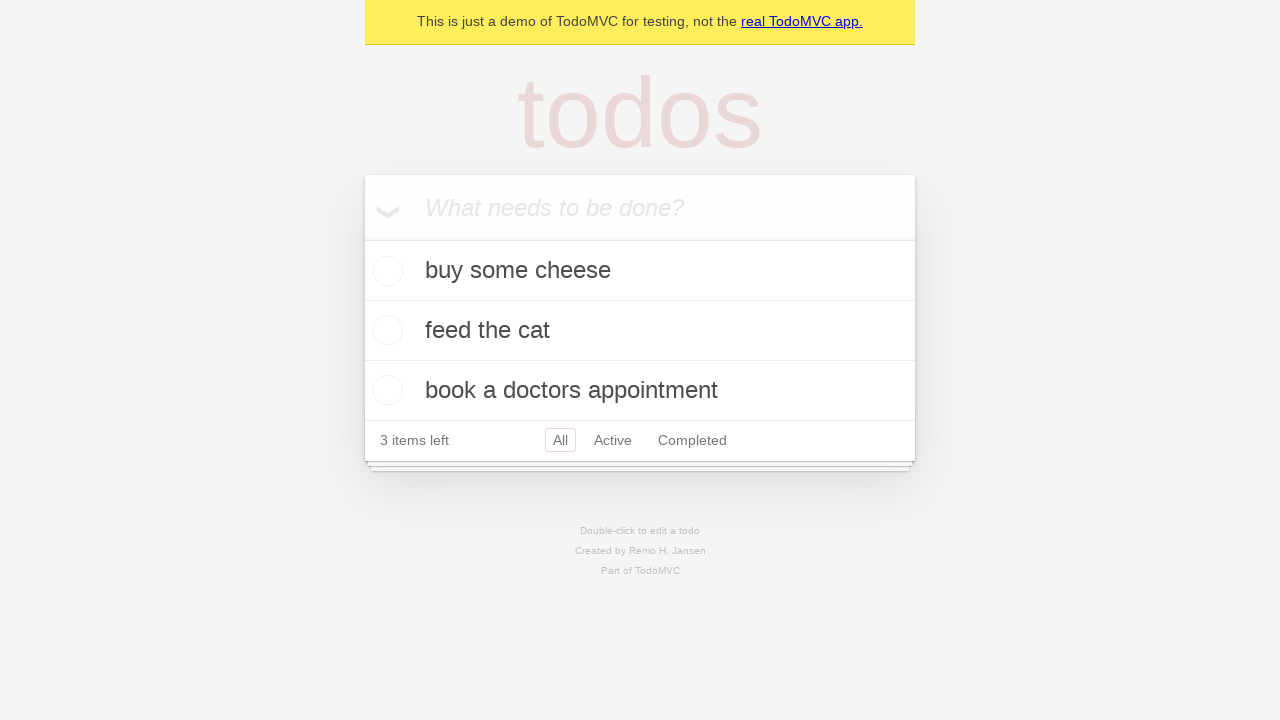

Double-clicked second todo item to enter edit mode at (640, 331) on internal:testid=[data-testid="todo-item"s] >> nth=1
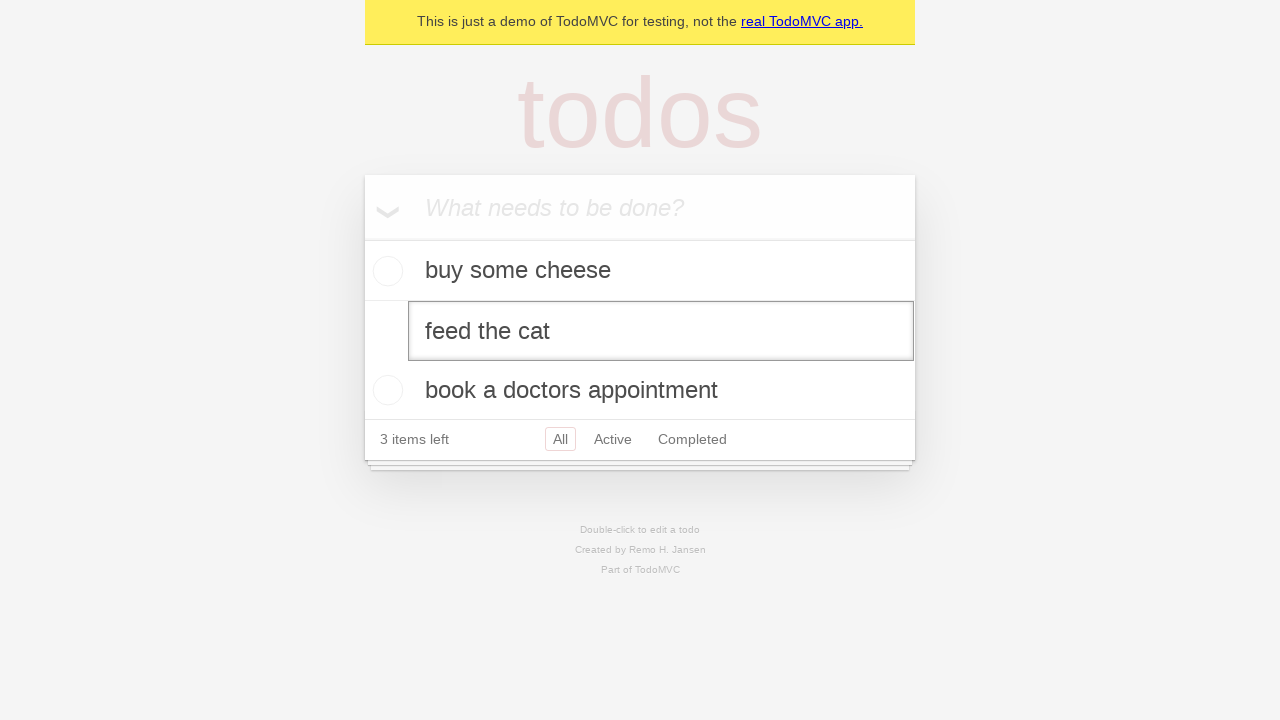

Filled edit textbox with 'buy some sausages' on internal:testid=[data-testid="todo-item"s] >> nth=1 >> internal:role=textbox[nam
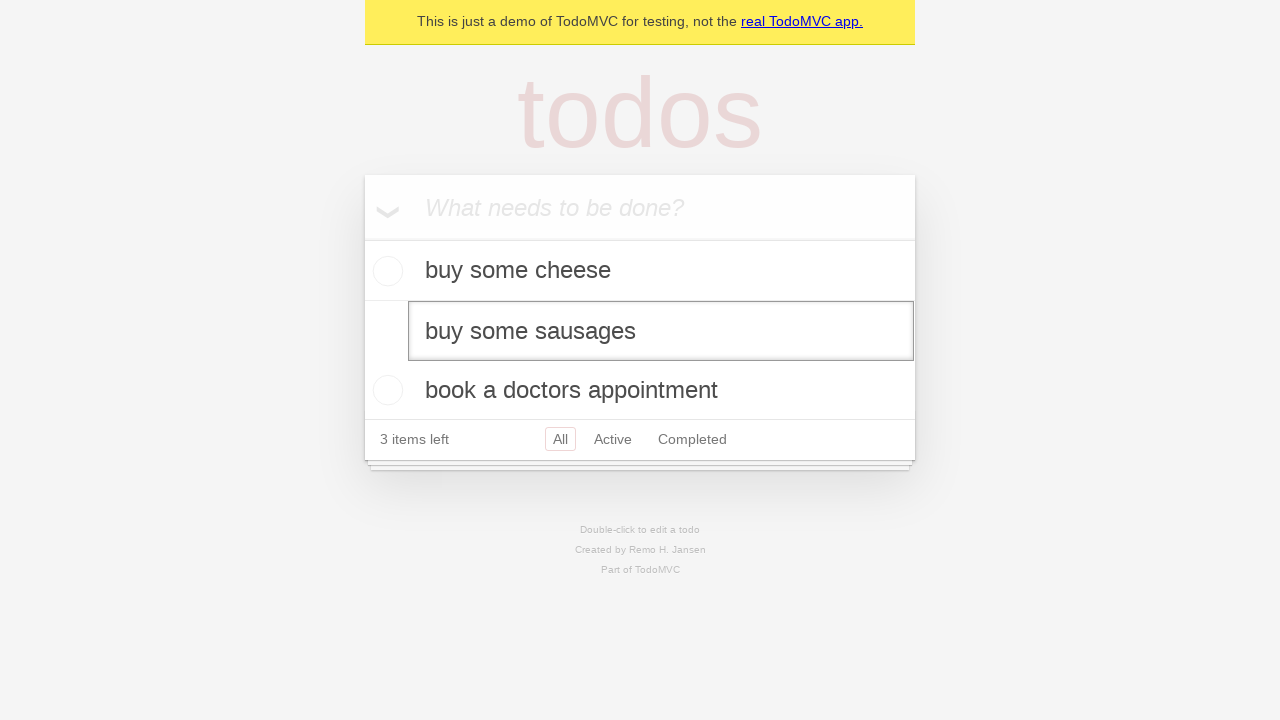

Pressed Escape to cancel edits and revert to original text on internal:testid=[data-testid="todo-item"s] >> nth=1 >> internal:role=textbox[nam
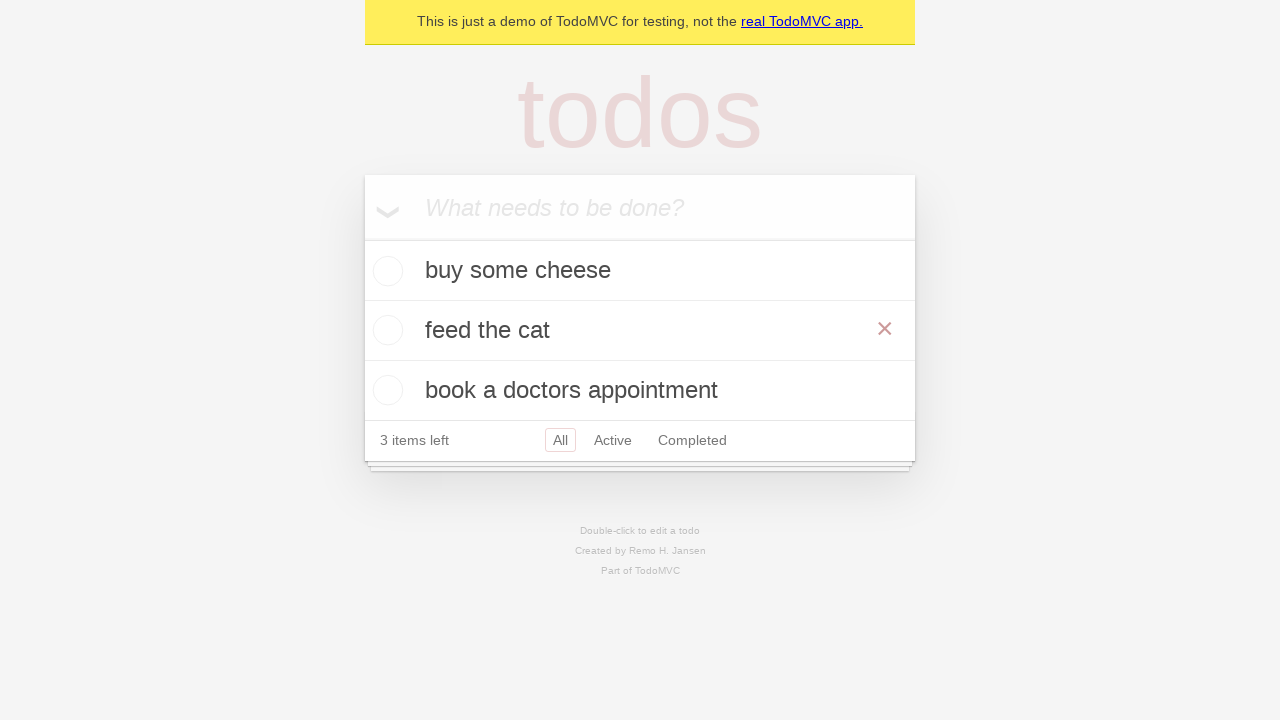

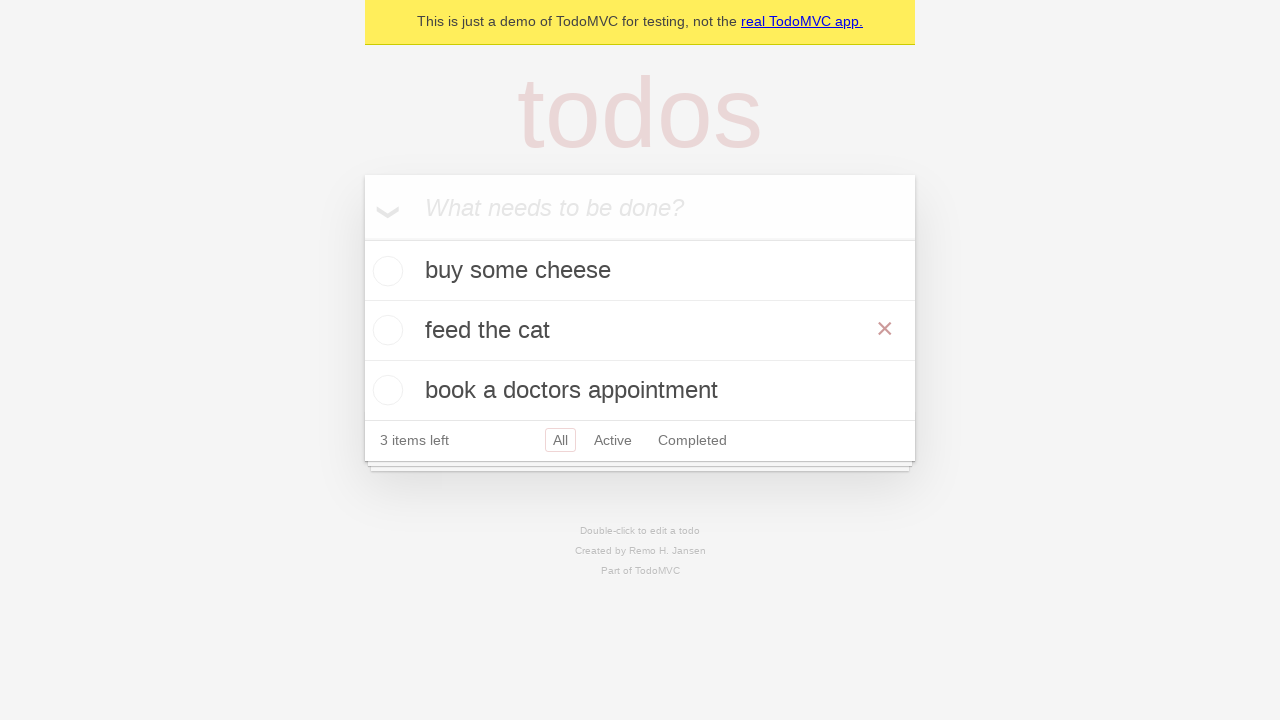